Tests dropdown select functionality by selecting different options from a dropdown and verifying the result

Starting URL: https://kristinek.github.io/site/examples/actions

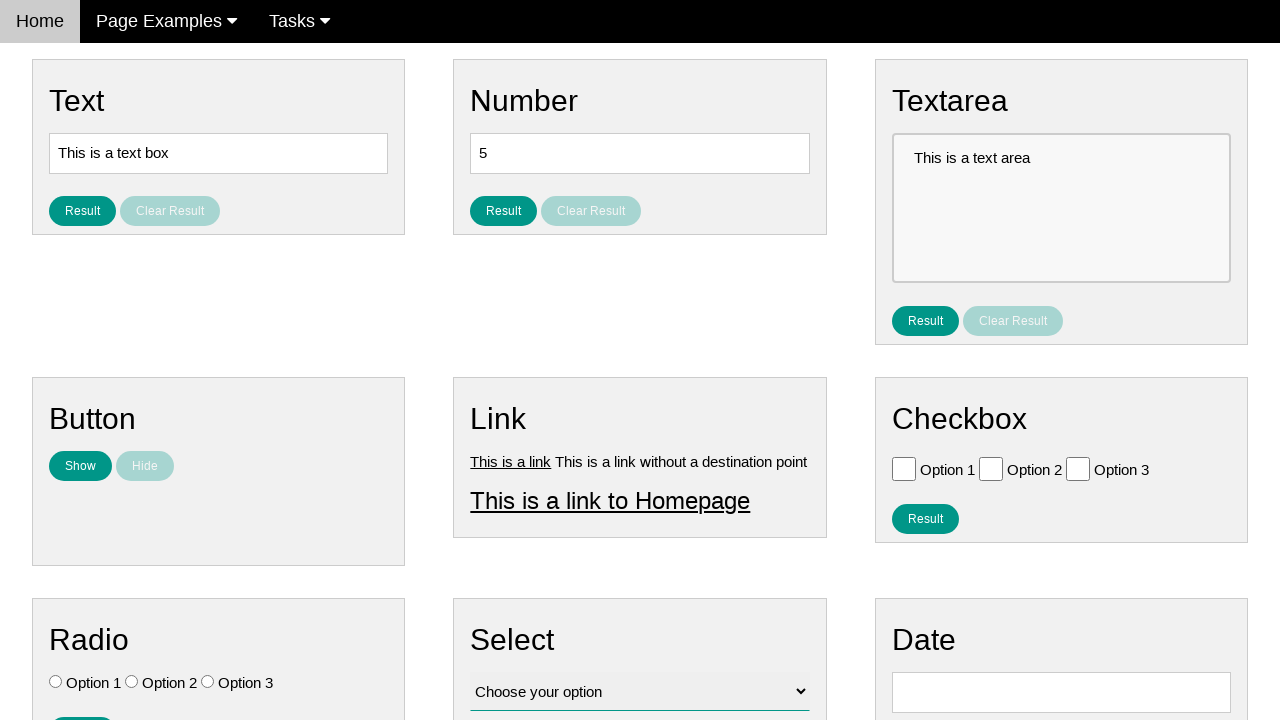

Selected 'Option 3' from dropdown on #vfb-12
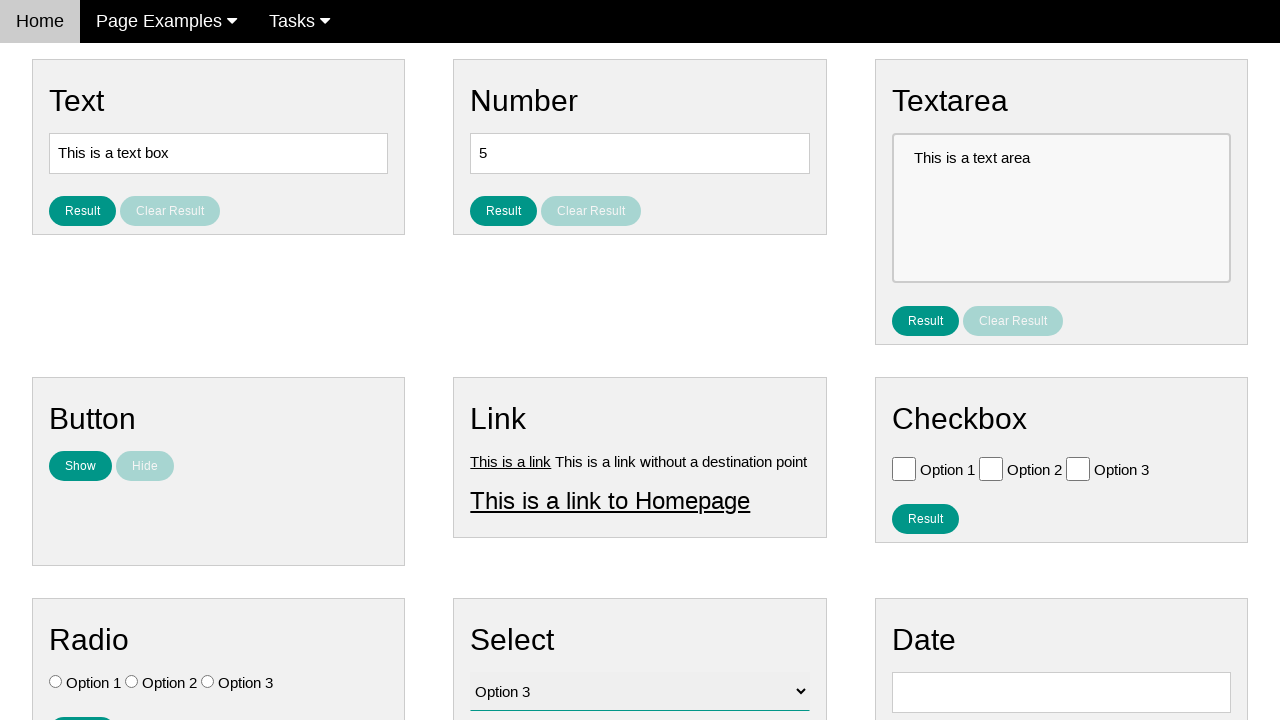

Selected 'Option 2' from dropdown on #vfb-12
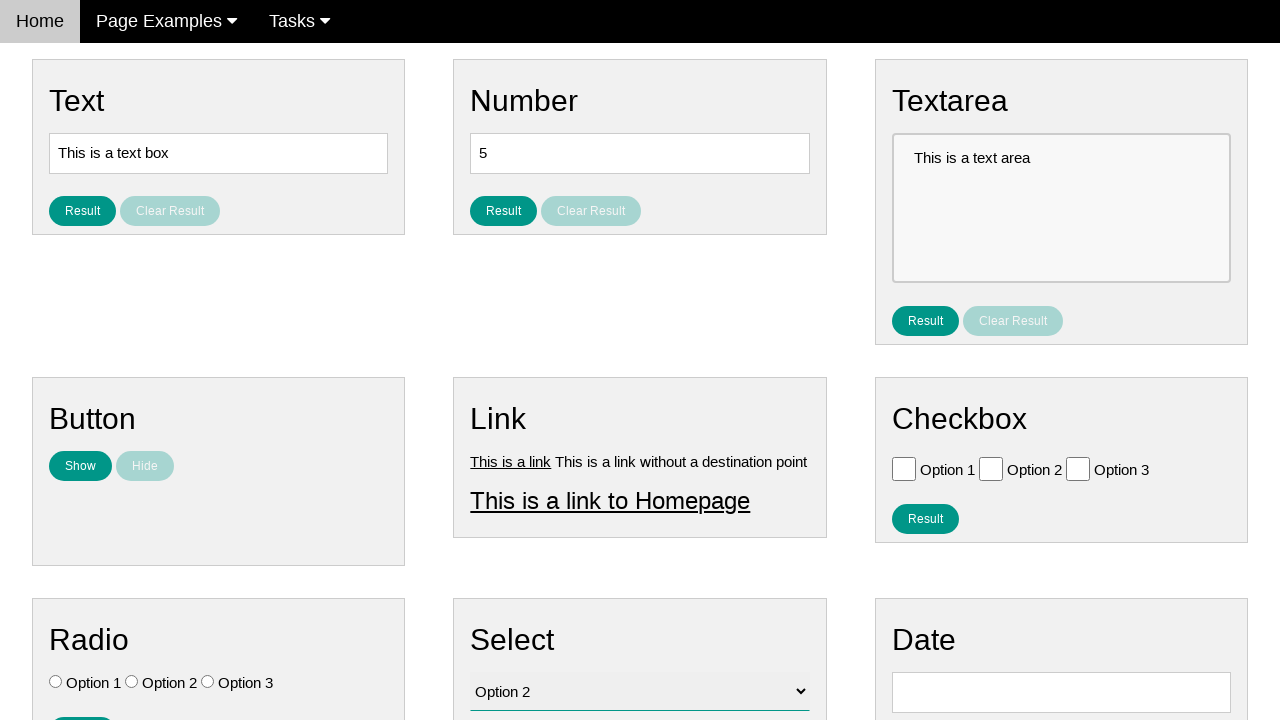

Clicked result button to display selection at (504, 424) on #result_button_select
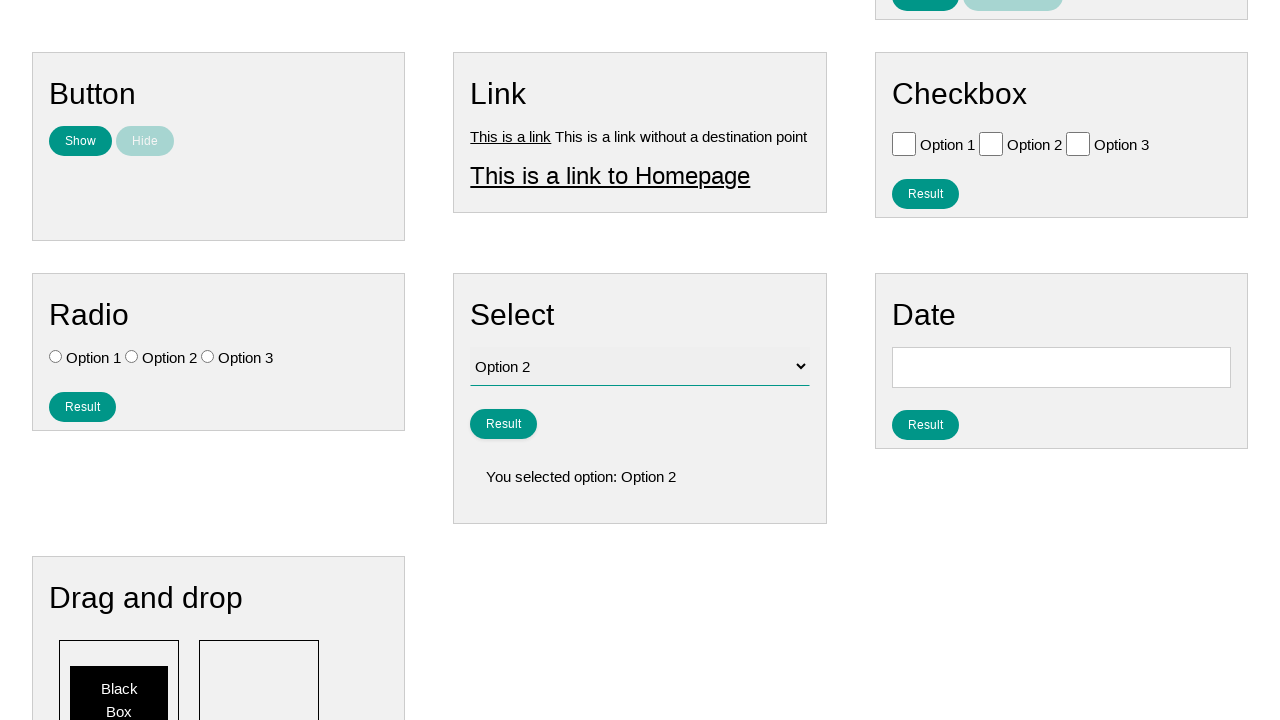

Result text appeared on page
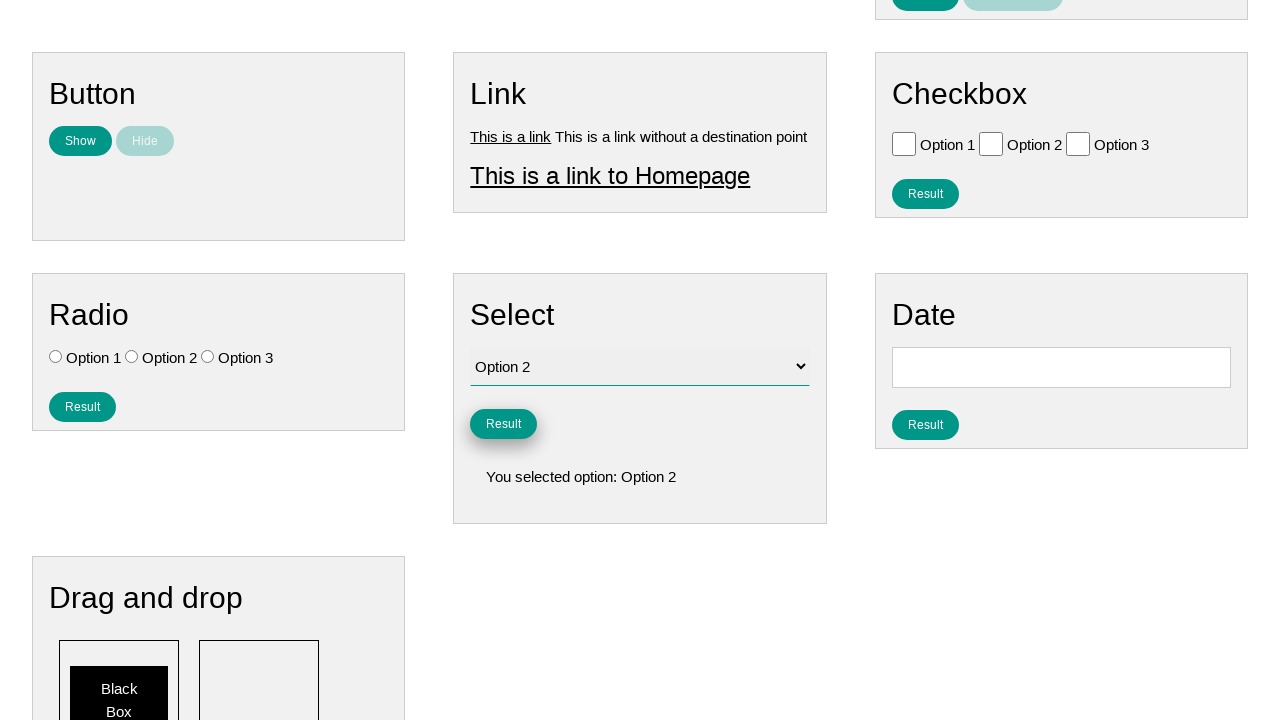

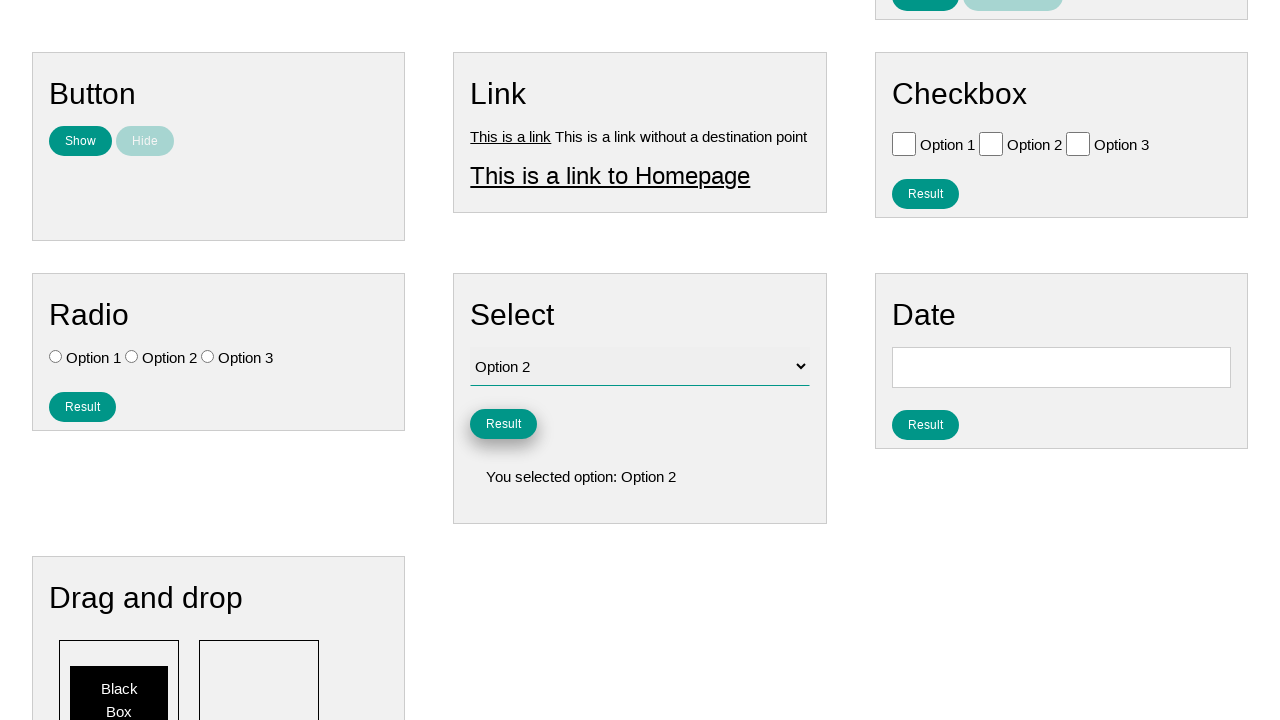